Tests clicking a hobby checkbox on the DemoQA practice form page

Starting URL: https://demoqa.com/automation-practice-form

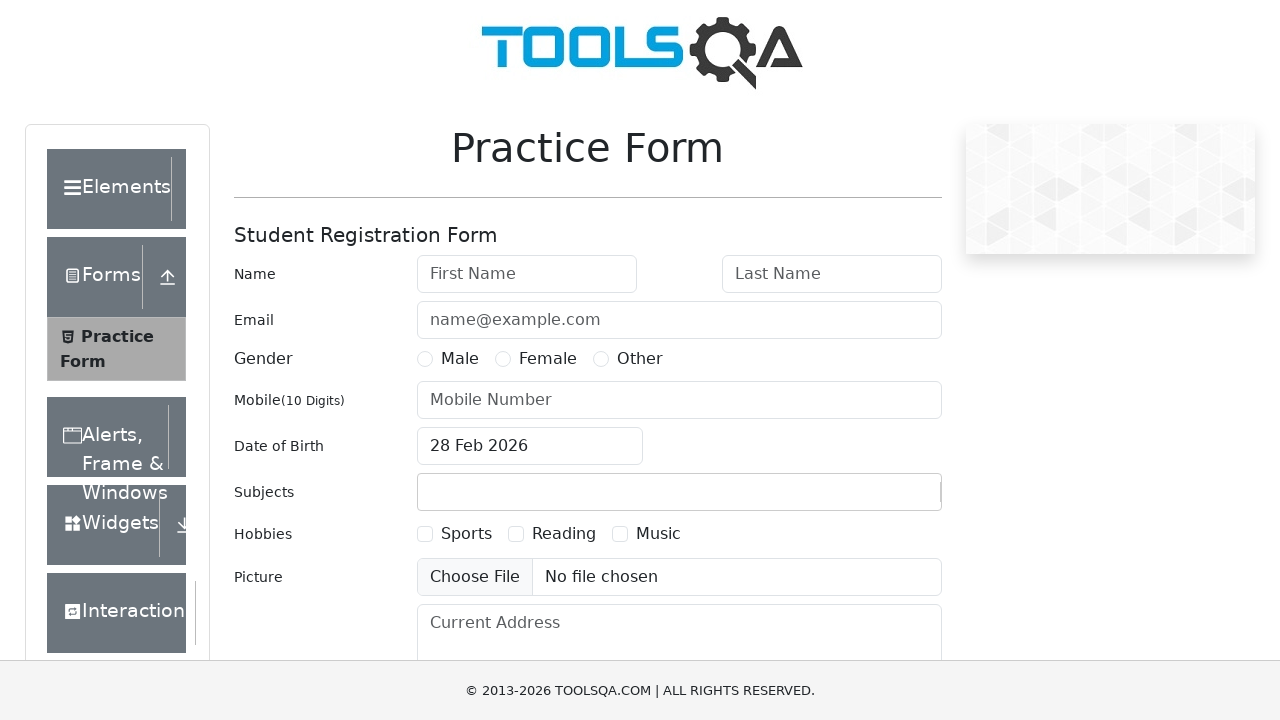

Navigated to DemoQA automation practice form page
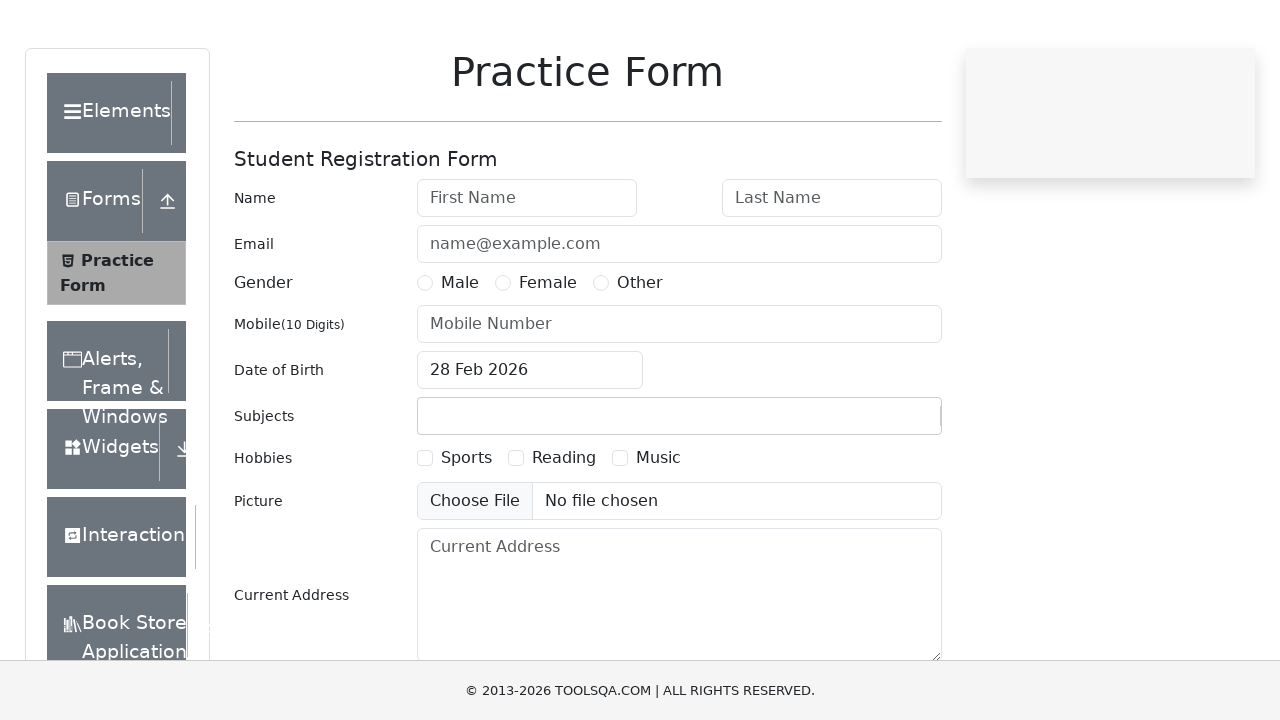

Clicked the second hobbies checkbox at (516, 534) on #hobbies-checkbox-2
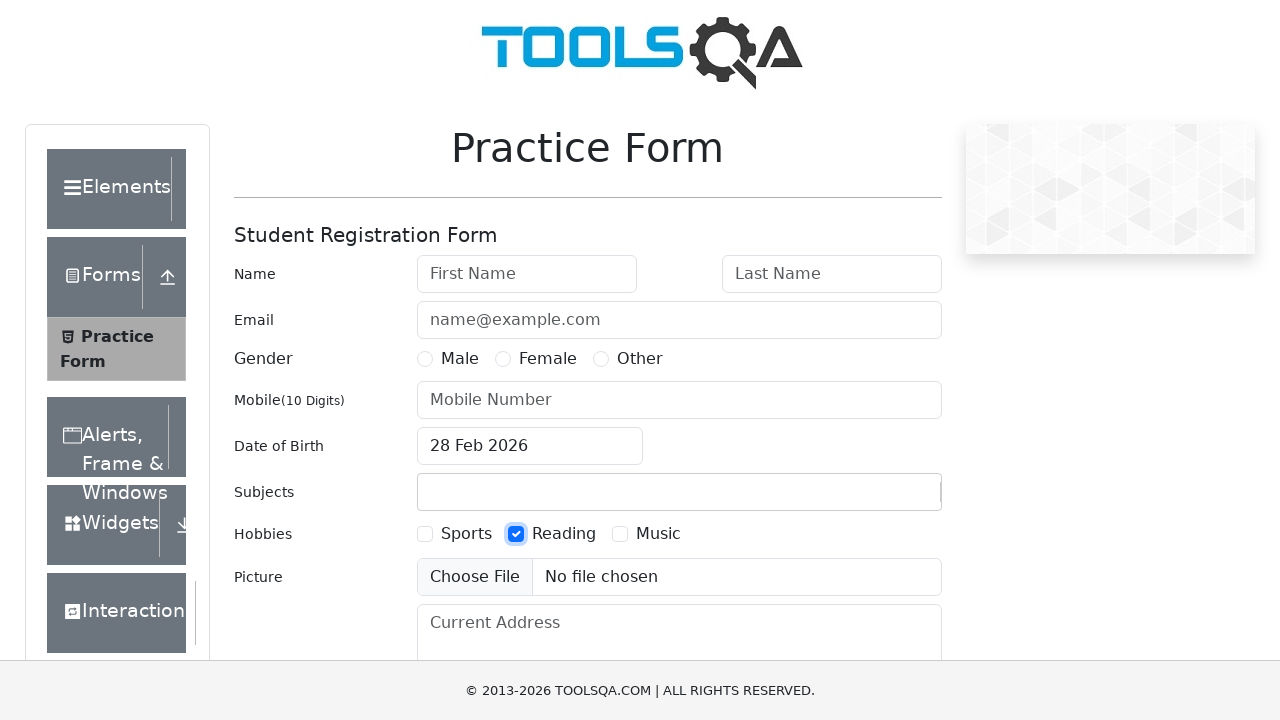

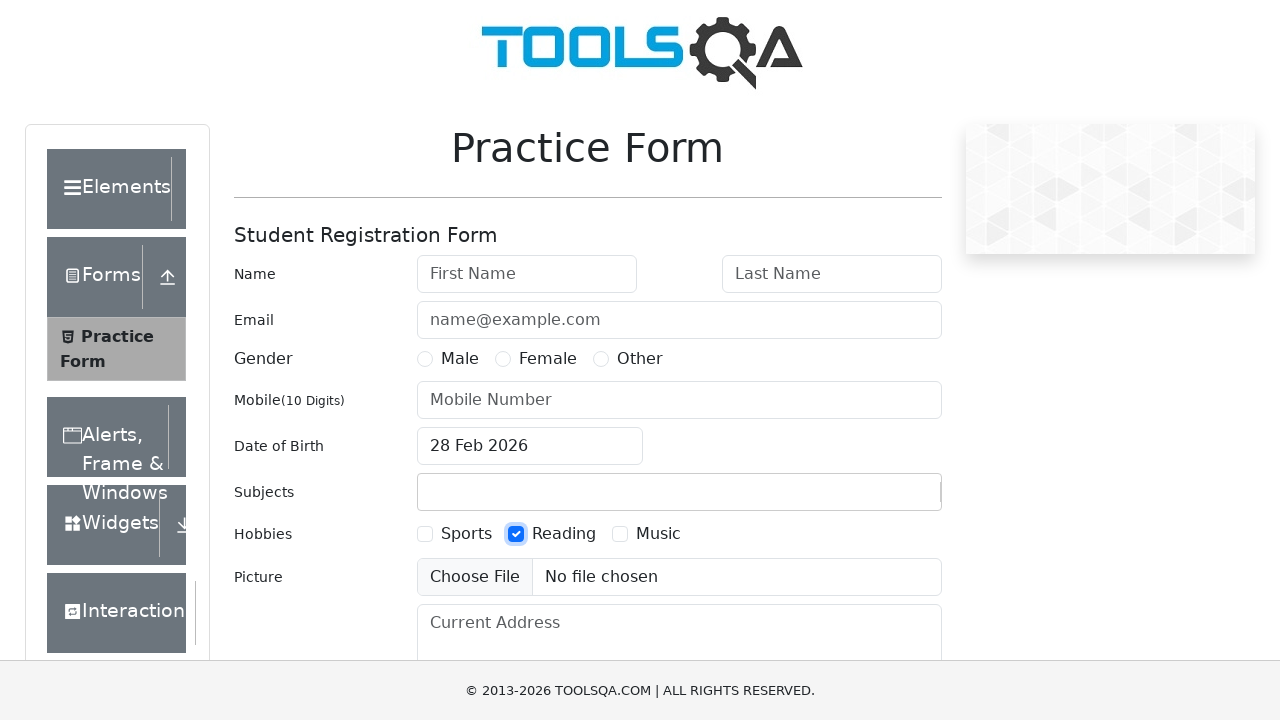